Verifies that the "Forgot your password" link on the login page contains the expected href attribute value

Starting URL: http://zero.webappsecurity.com/login.html

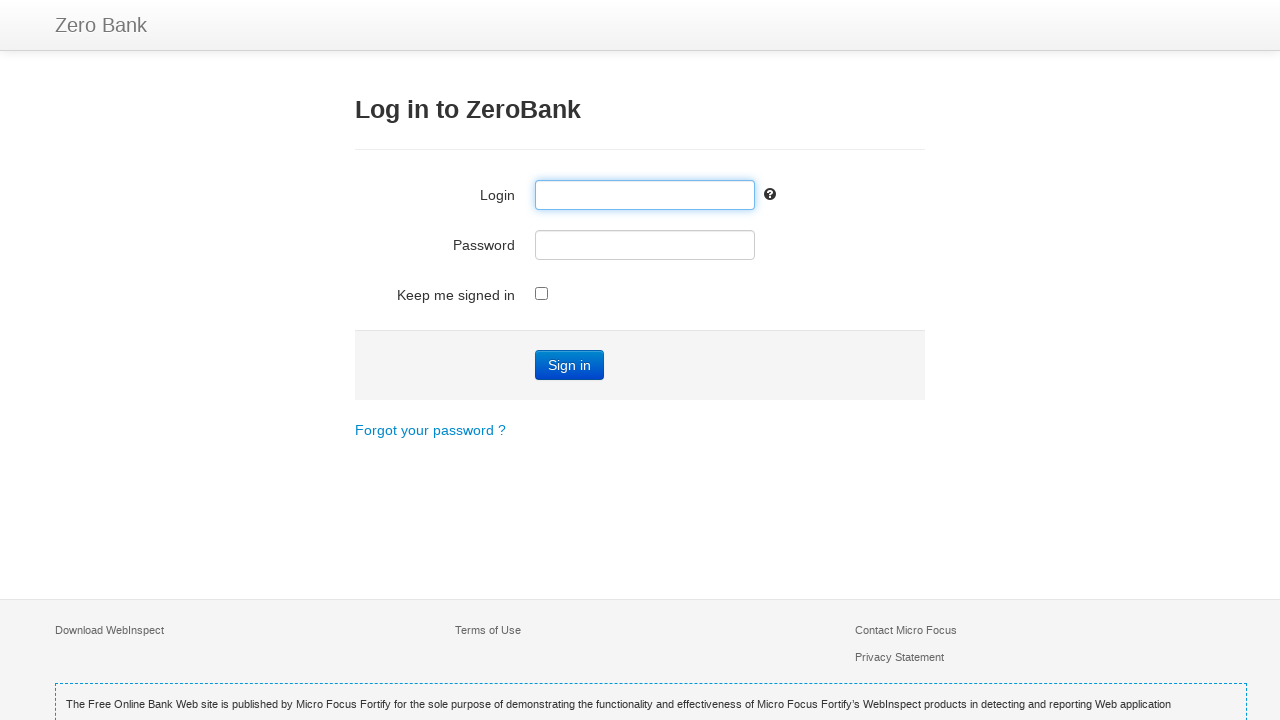

Navigated to Zero Bank login page
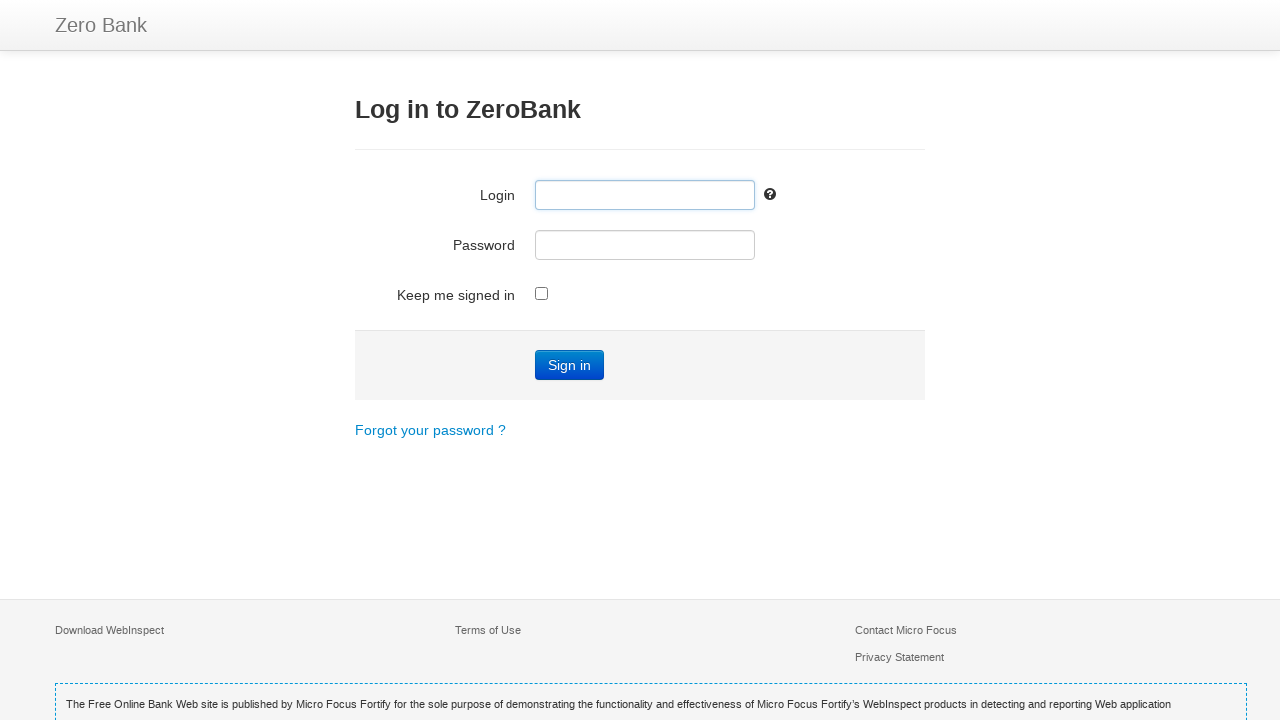

Located 'Forgot your password' link on login page
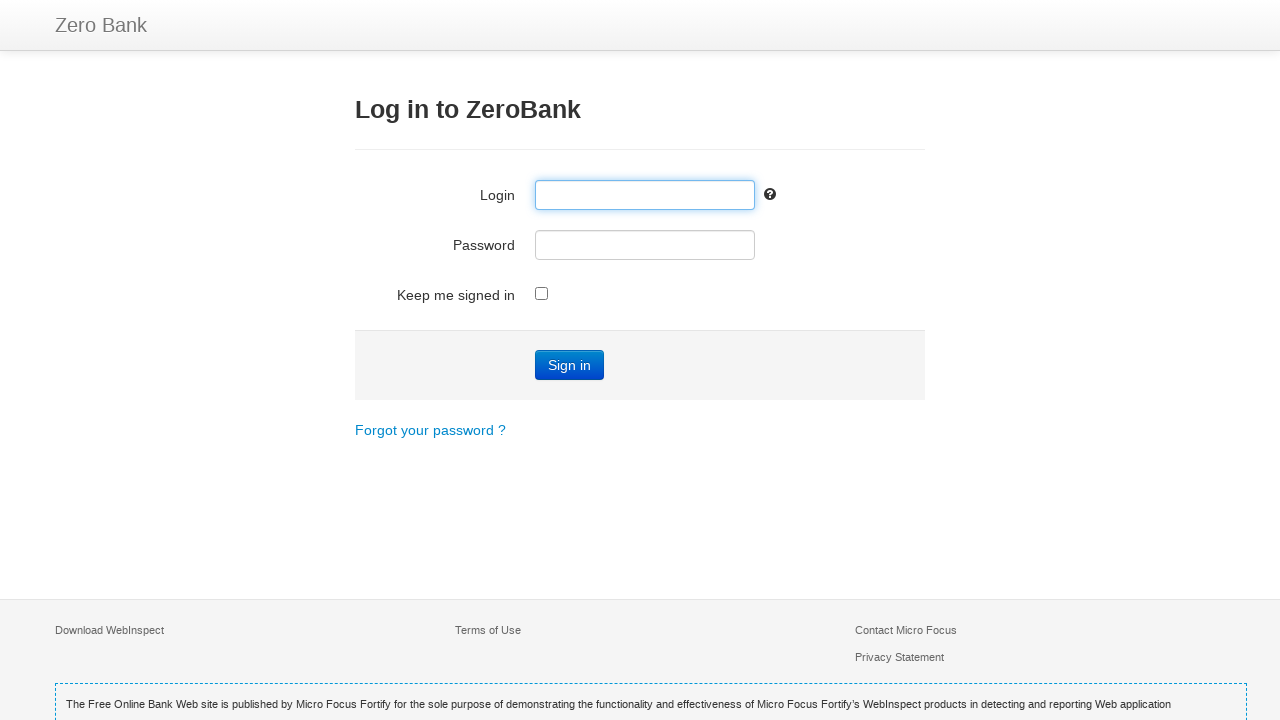

Retrieved href attribute value: '/forgot-password.html'
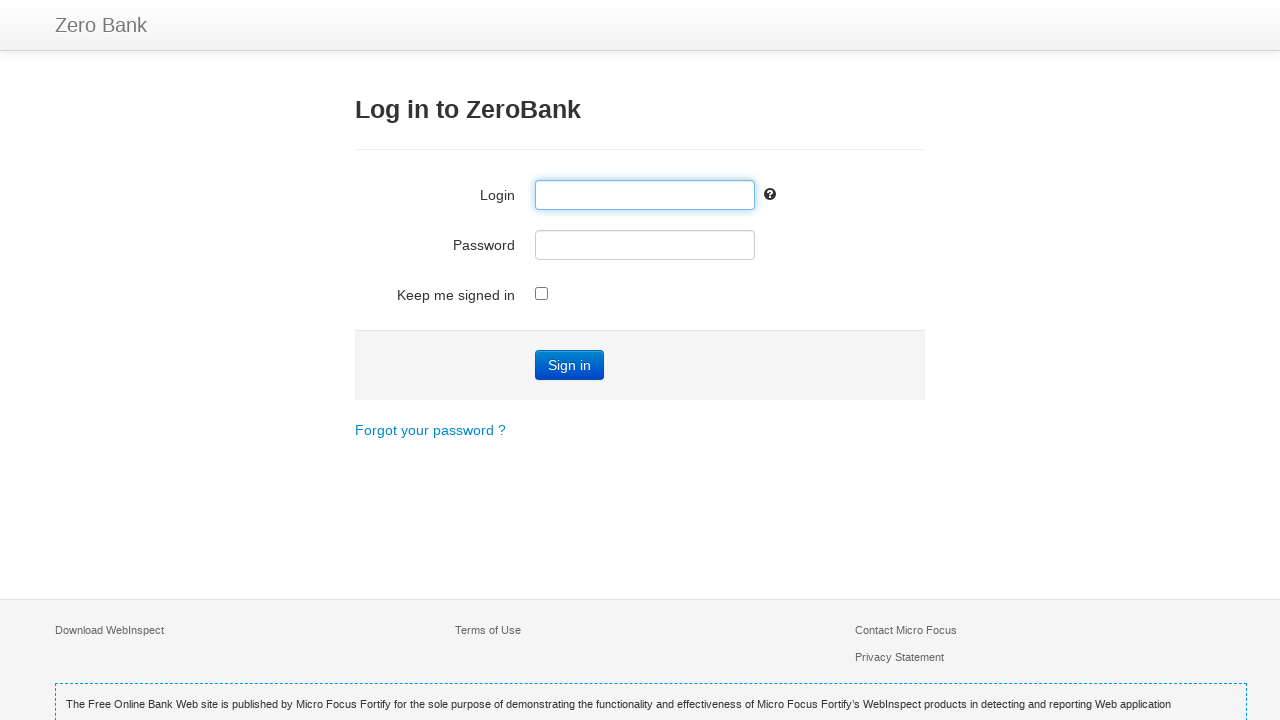

Verified href contains expected value '/forgot-password.html'
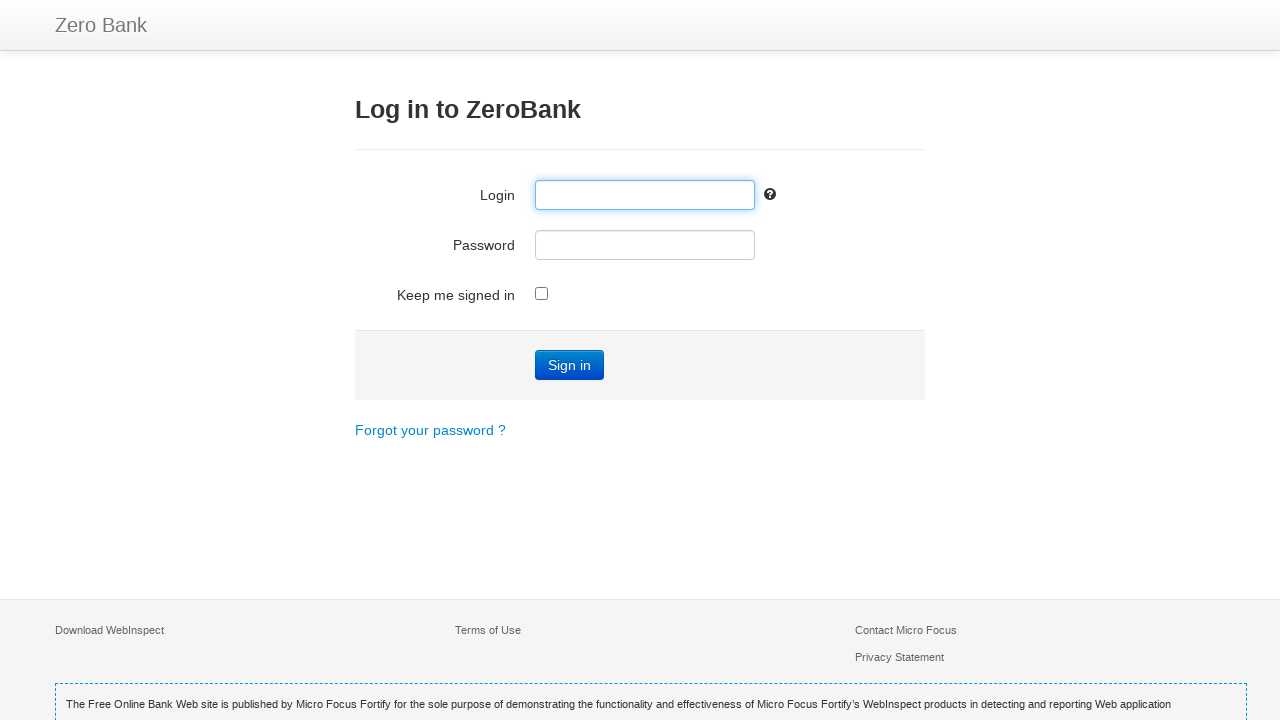

Verified 'Forgot your password' link is visible
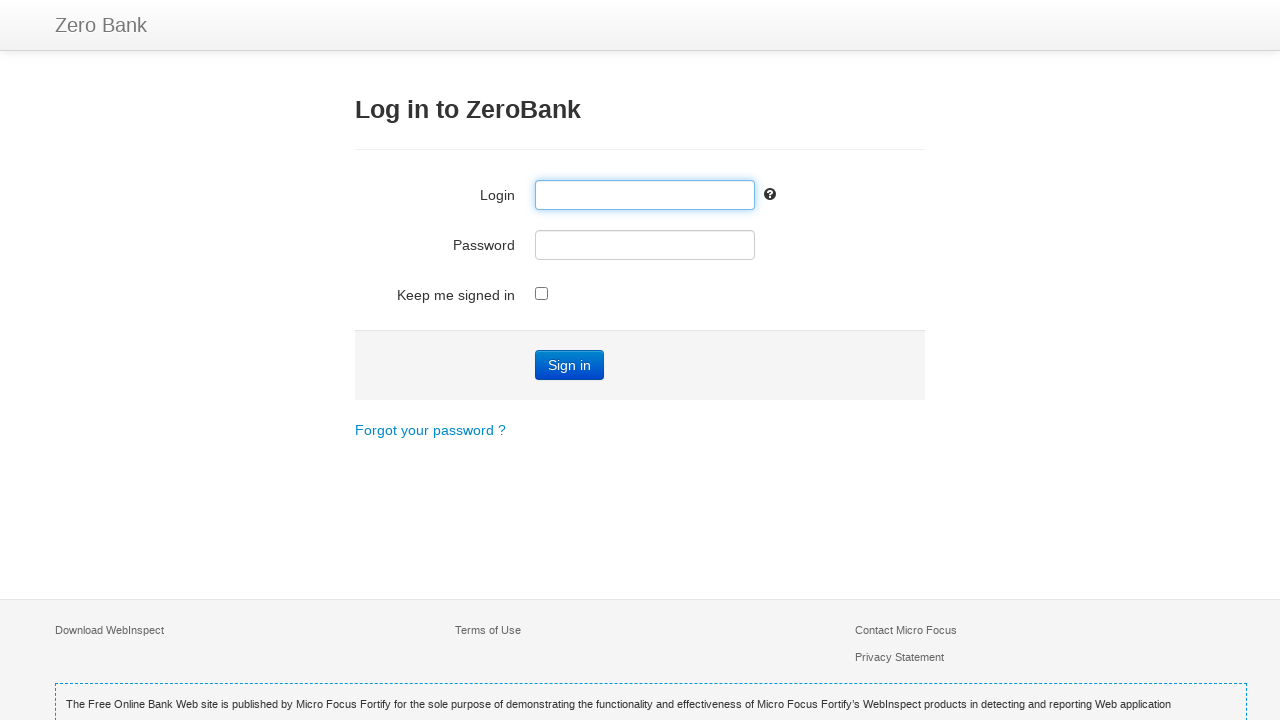

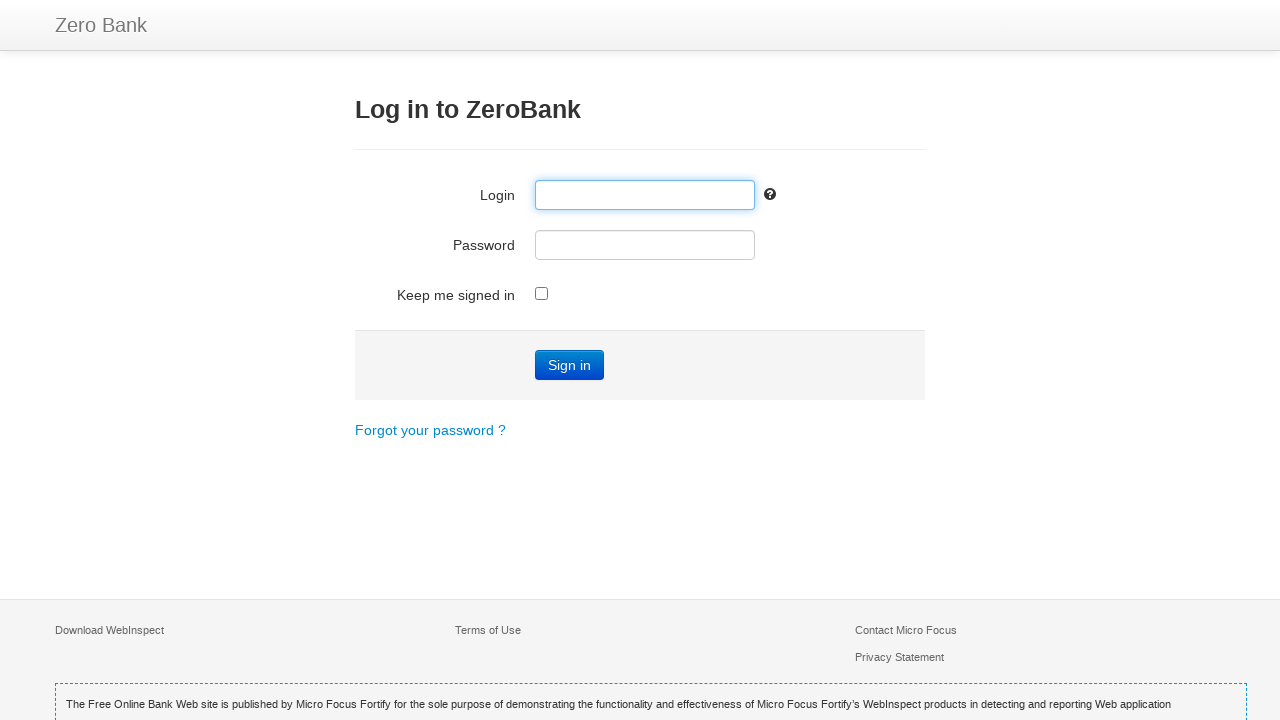